Opens DuckDuckGo homepage and verifies the page title and URL contain expected values

Starting URL: https://www.duckduckgo.com

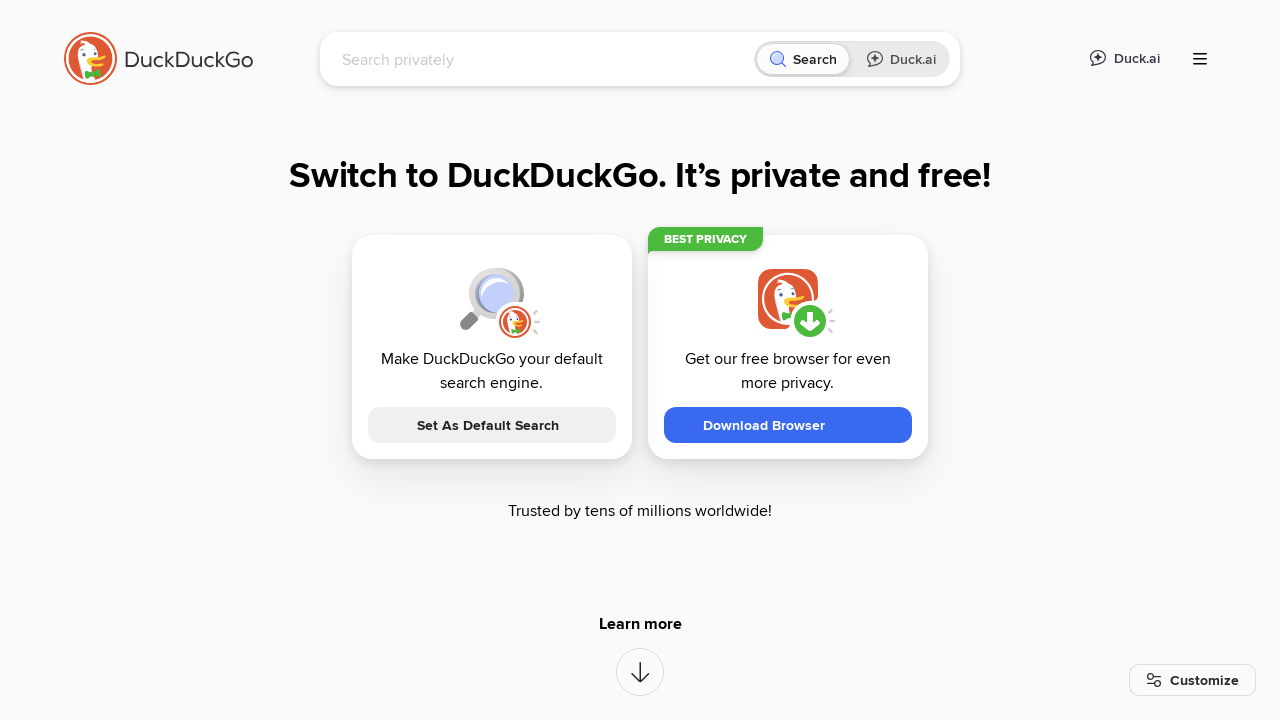

Set viewport size to 1920x1080
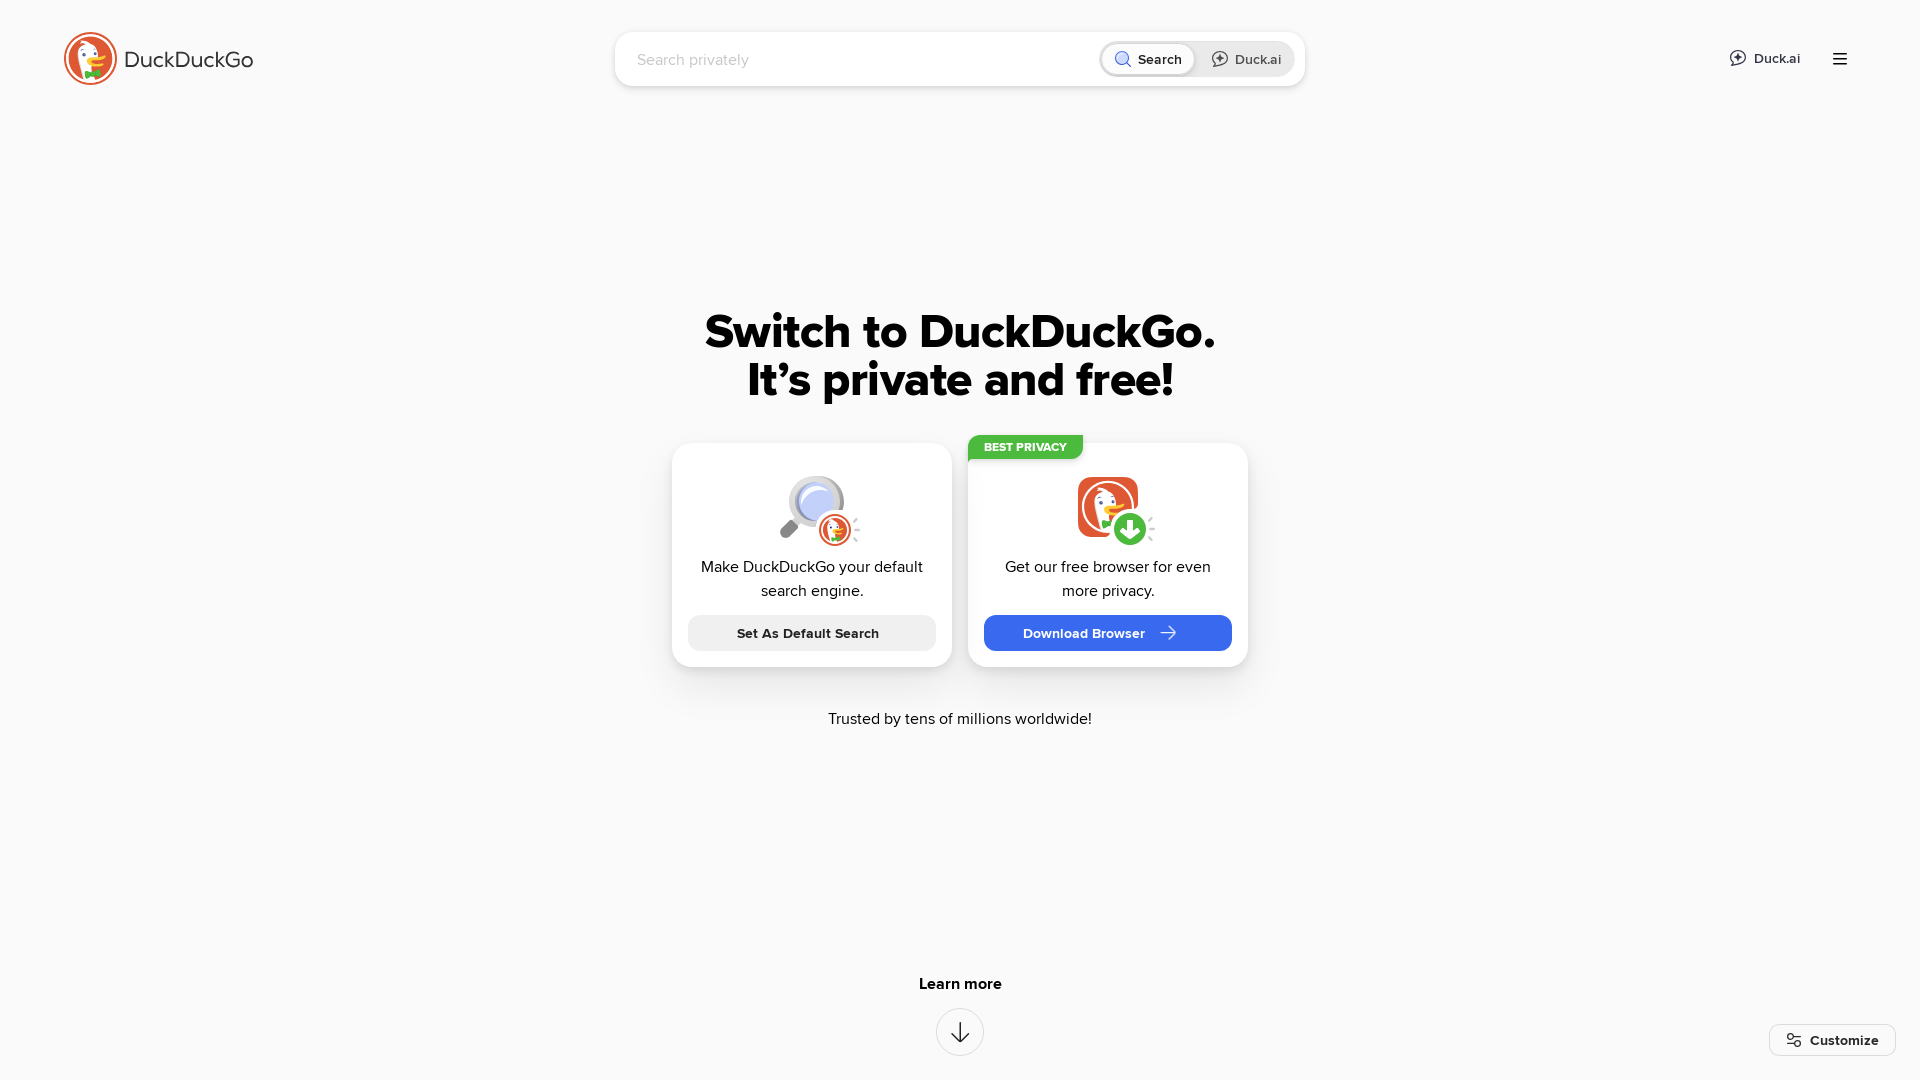

DuckDuckGo homepage loaded and DOM is ready
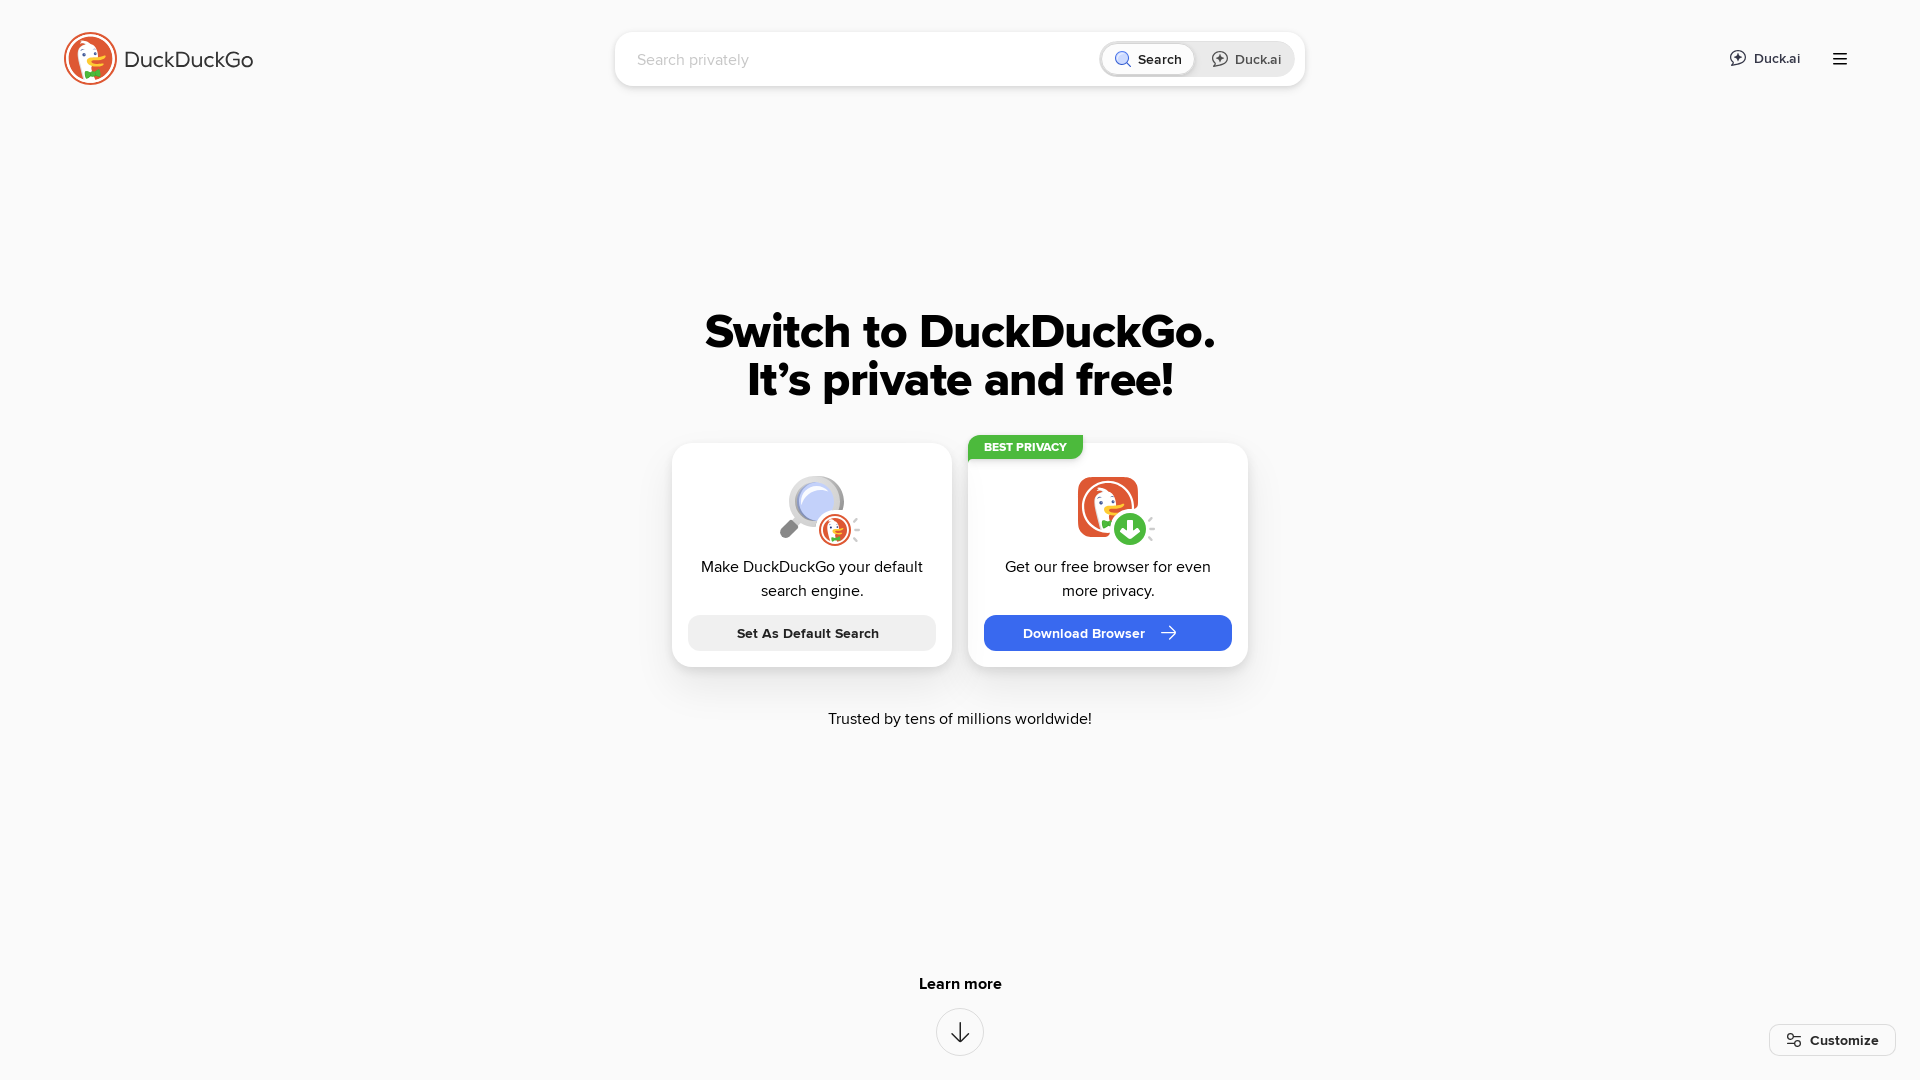

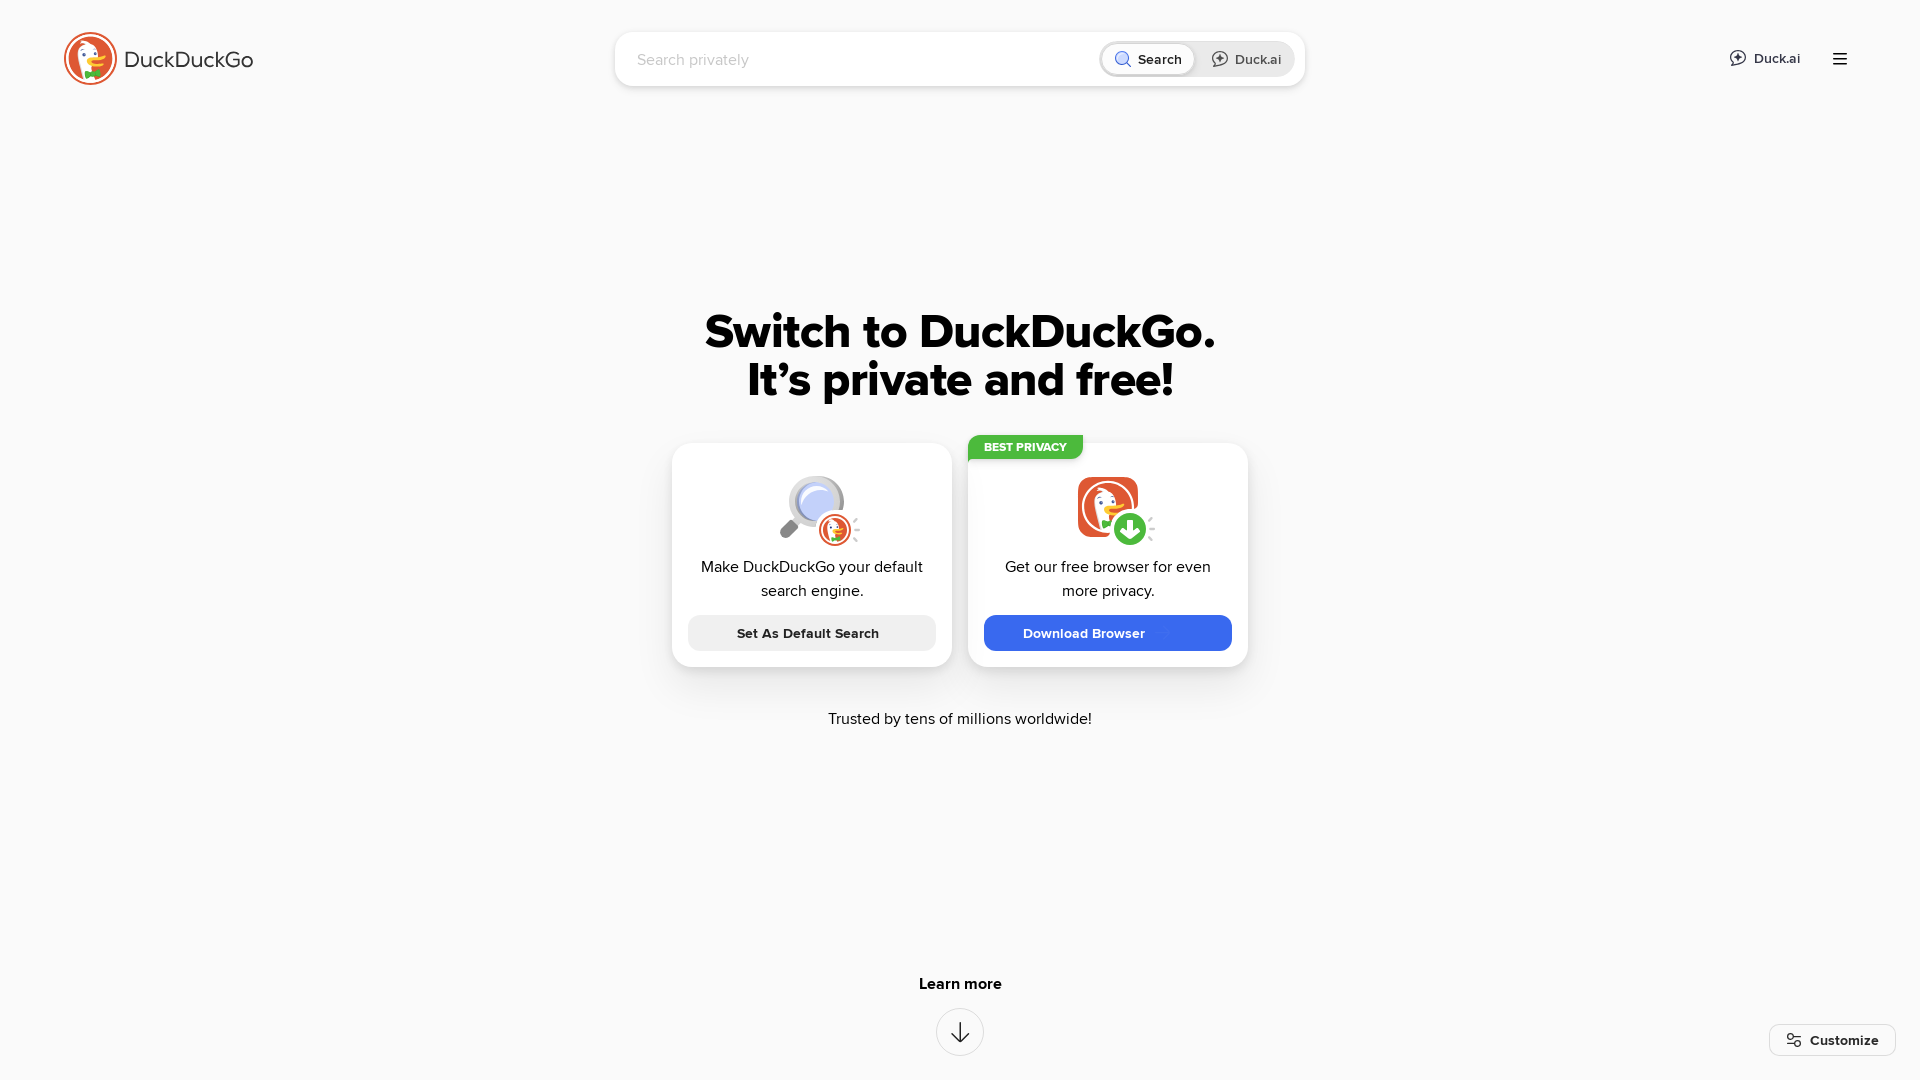